Tests drag and drop functionality by dragging an element from source to target within an iframe

Starting URL: https://jqueryui.com/droppable/

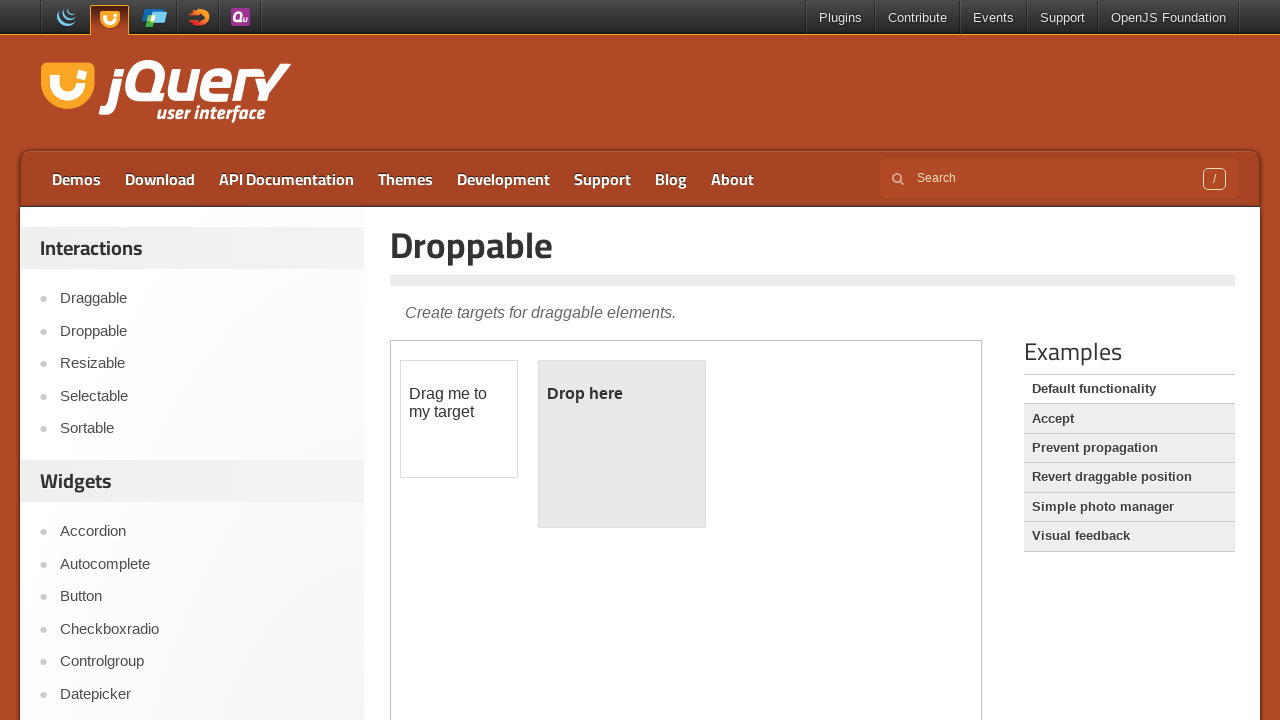

Located the iframe containing drag and drop elements
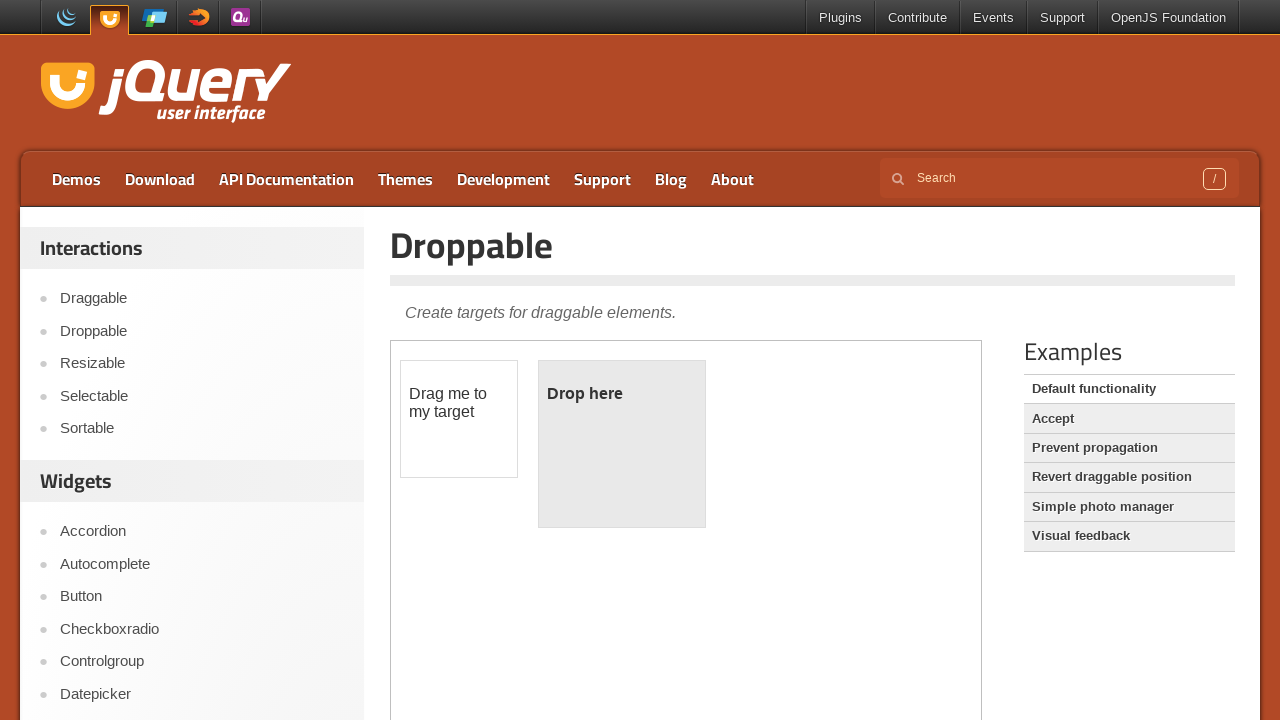

Located the draggable source element
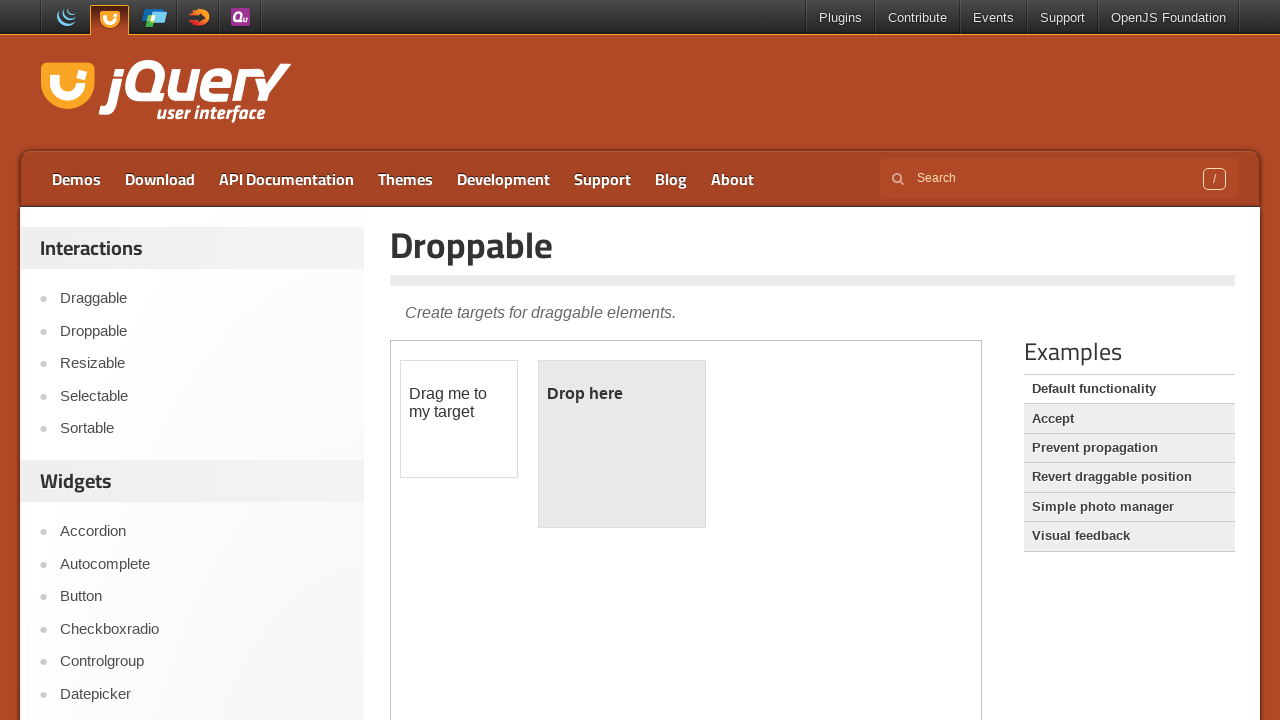

Located the droppable target element
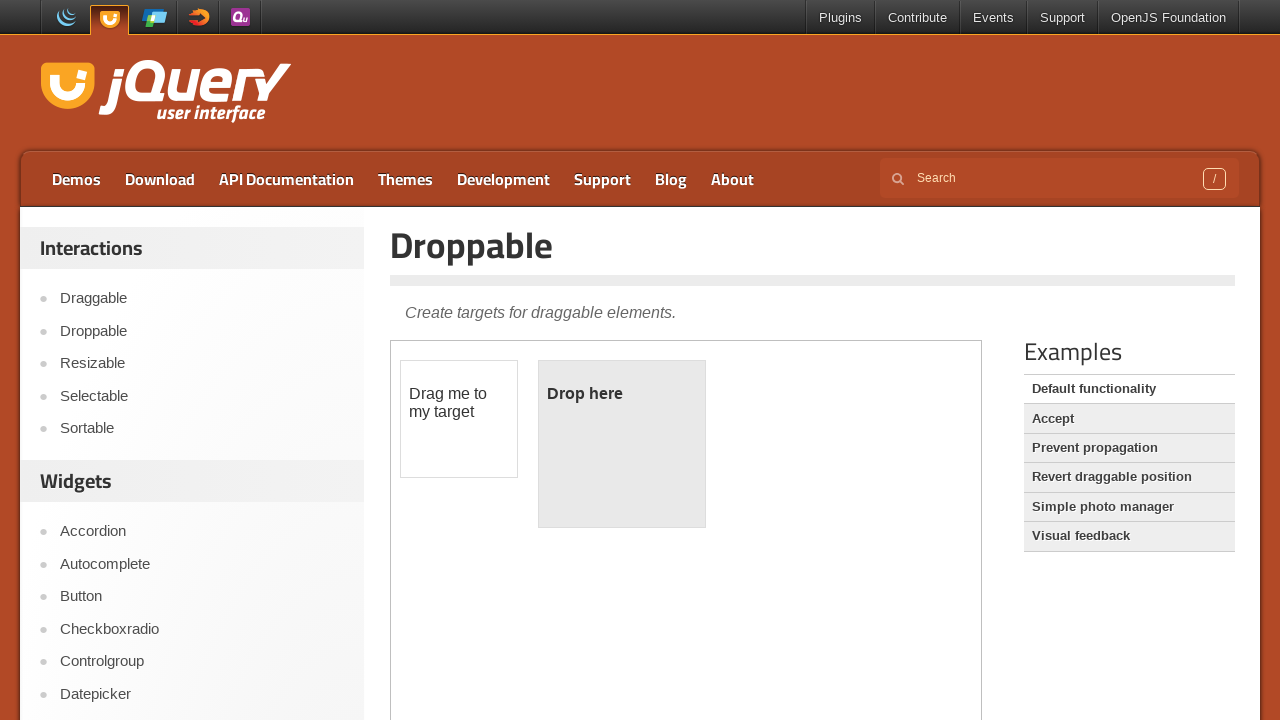

Dragged source element to target element at (622, 444)
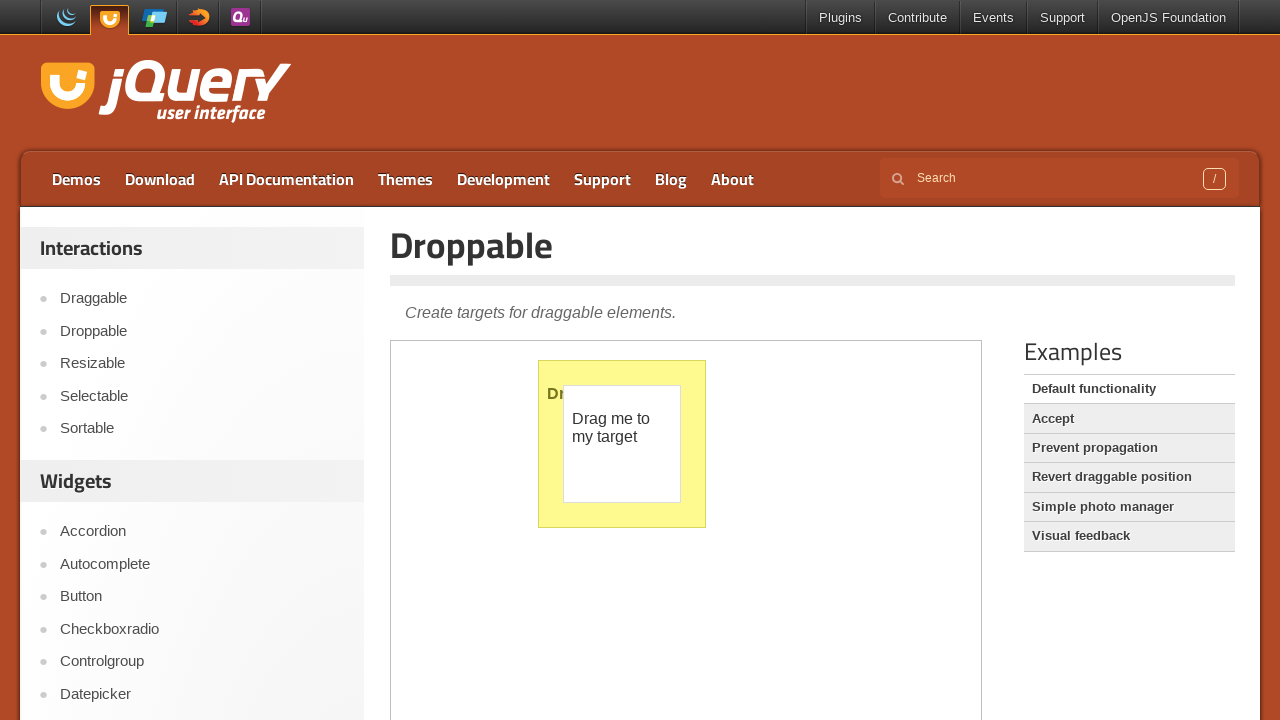

Verified that drop was successful - target shows 'Dropped!' text
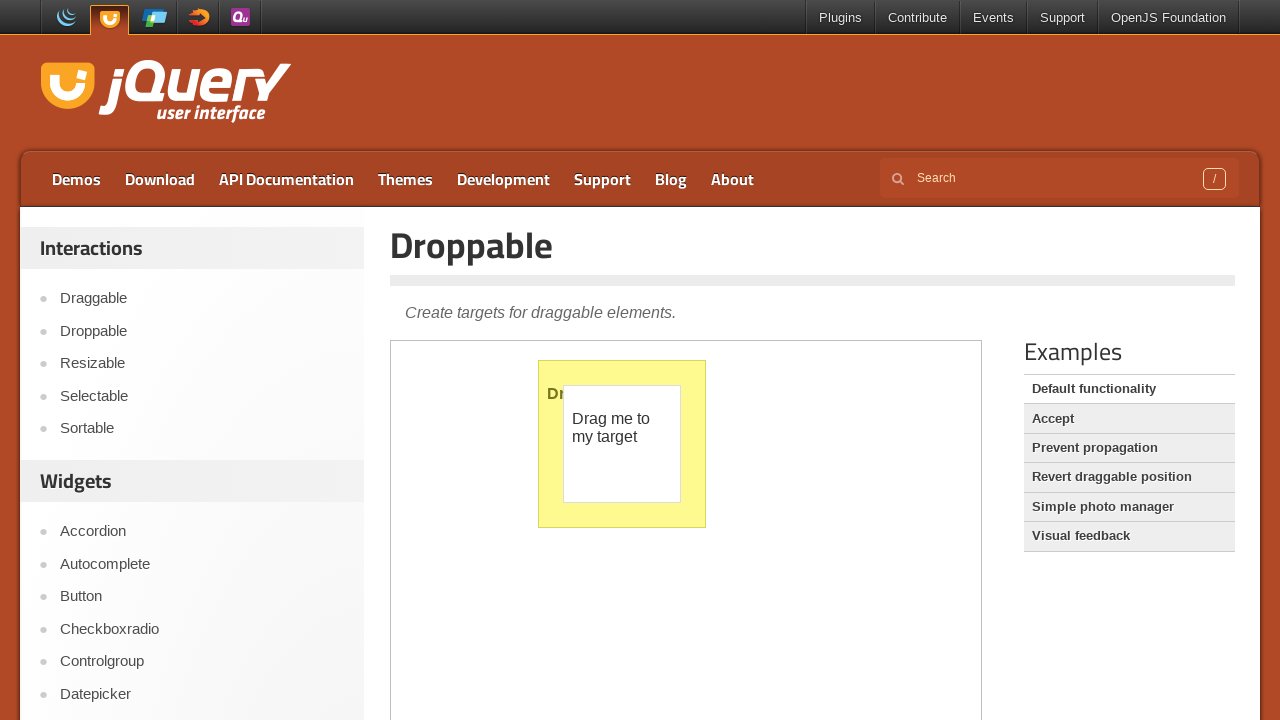

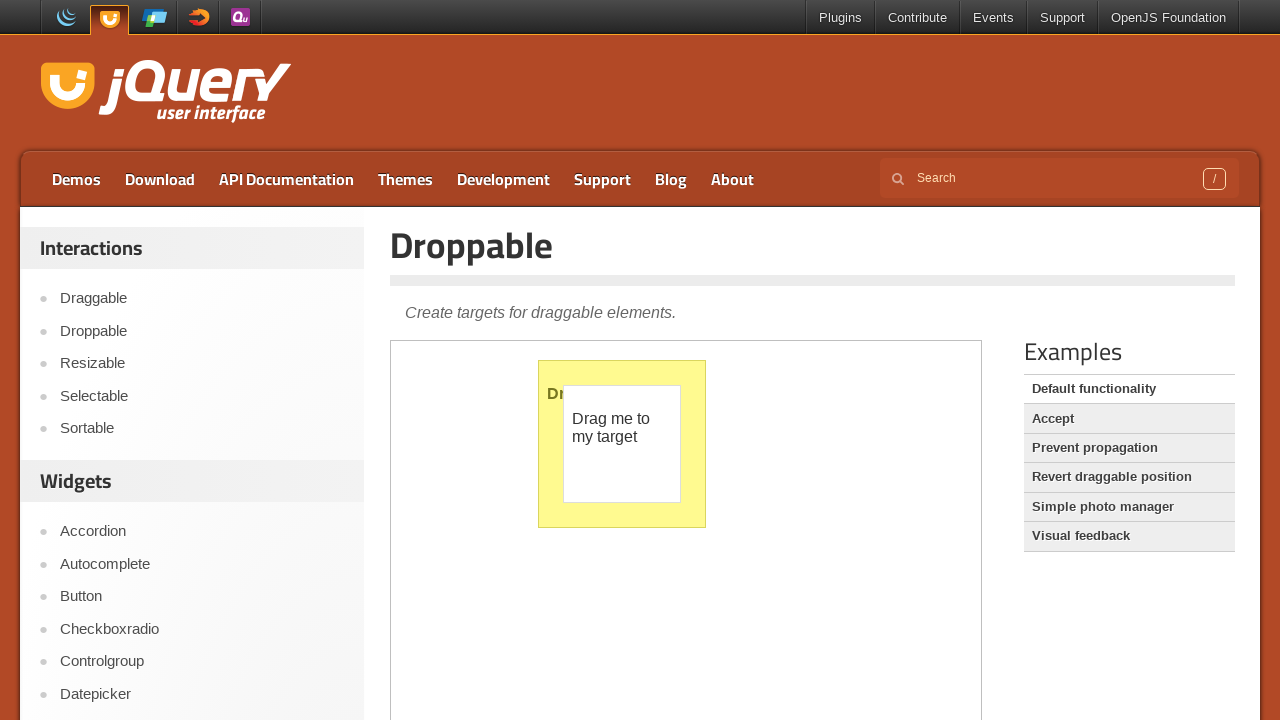